Tests the search functionality on SteamCharts by searching for a game and scrolling through the results page to load all content.

Starting URL: https://steamcharts.com/

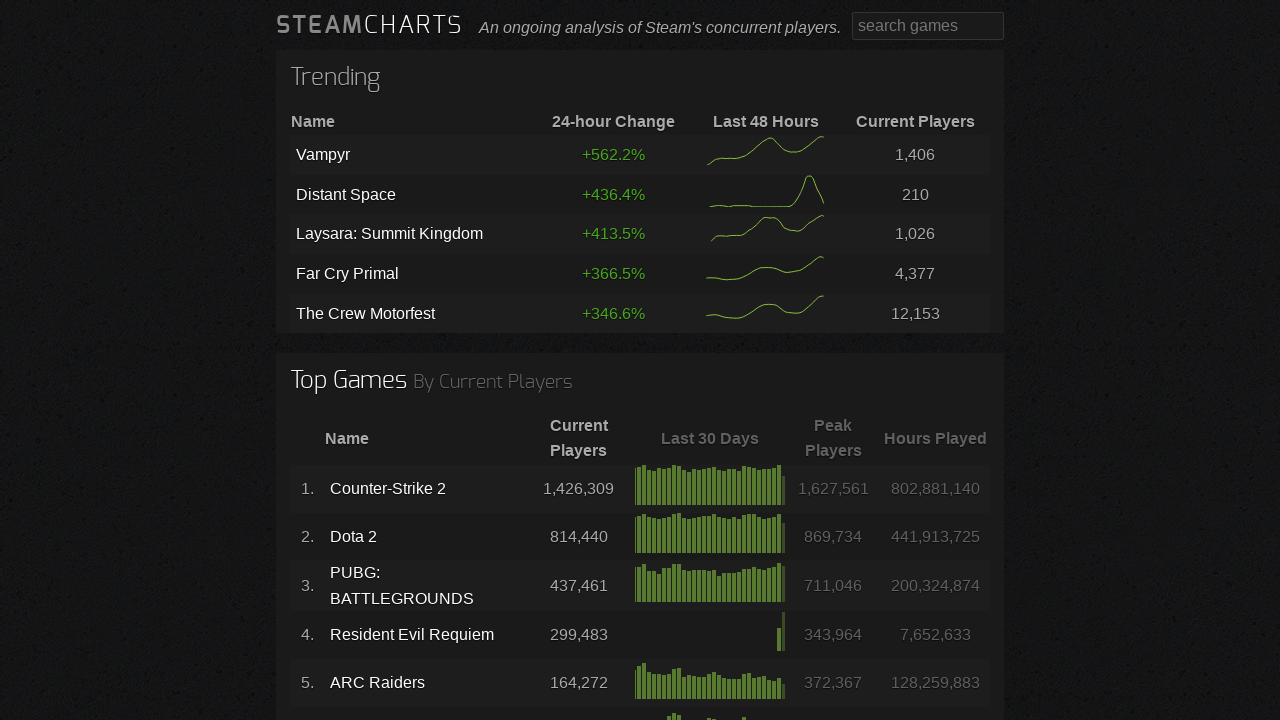

Search box is available on SteamCharts homepage
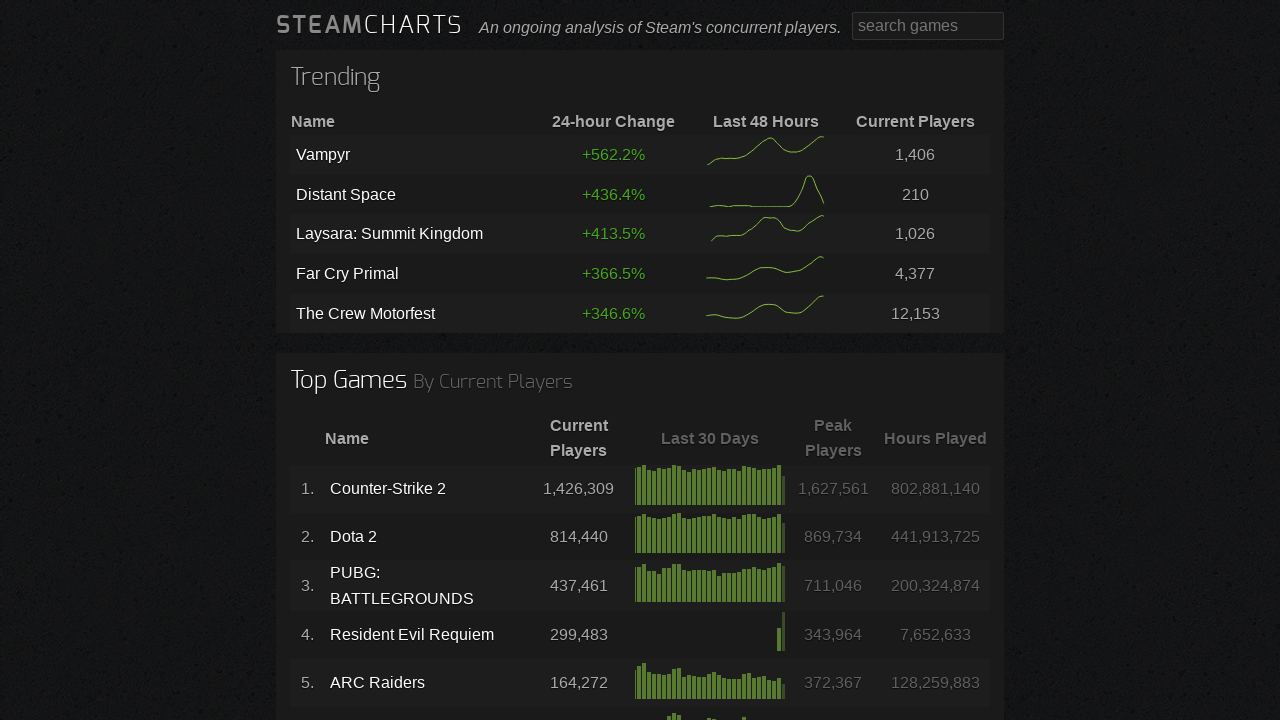

Filled search box with 'Counter-Strike' on #search input[name='q']
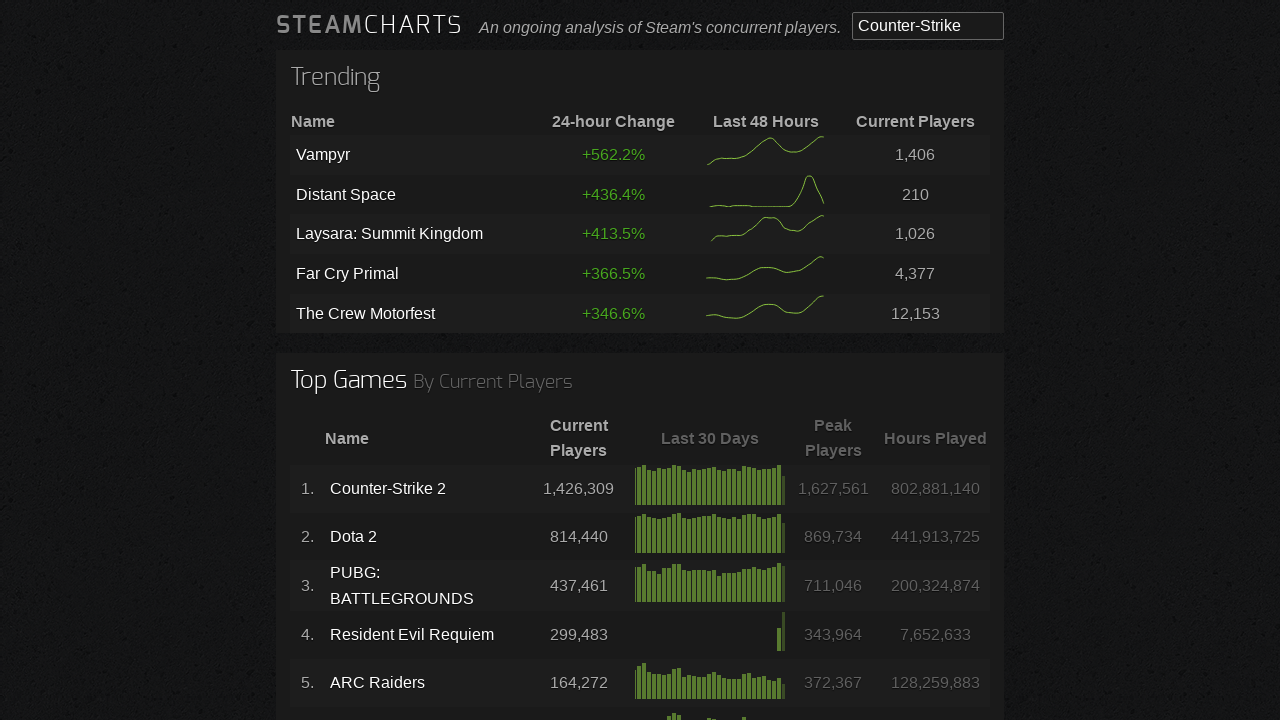

Pressed Enter to submit search query on #search input[name='q']
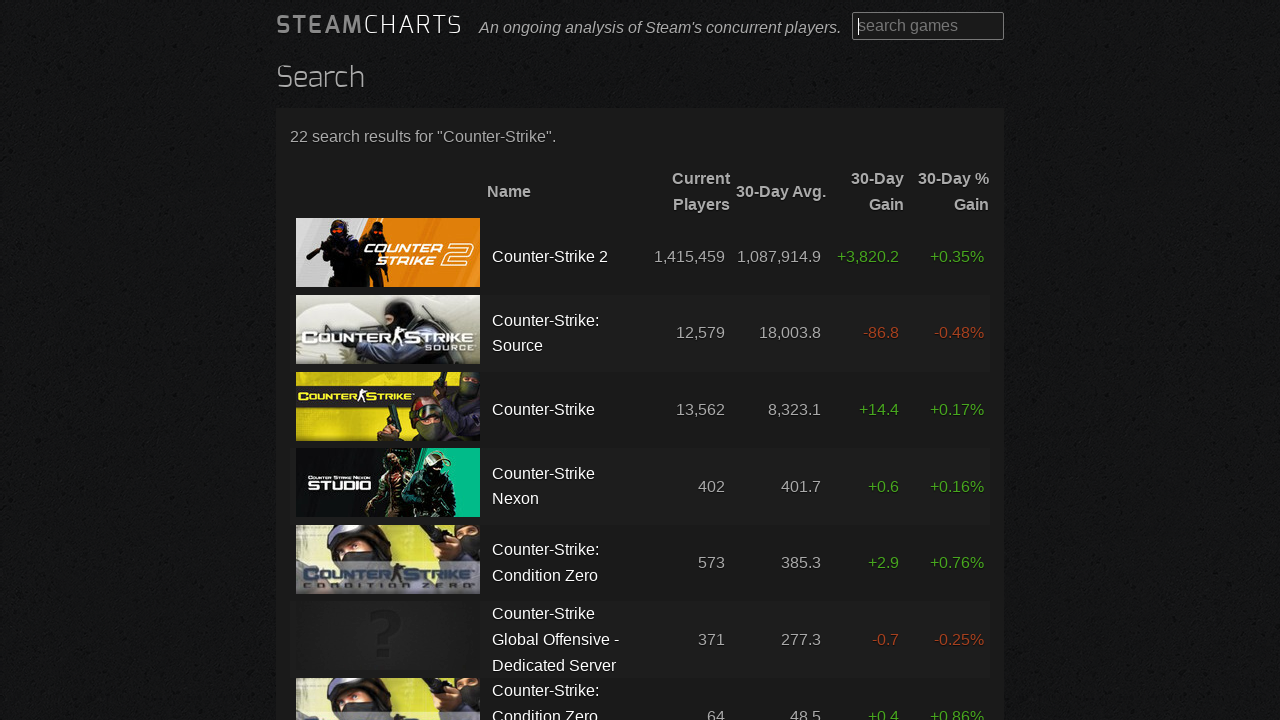

Search results page has finished loading
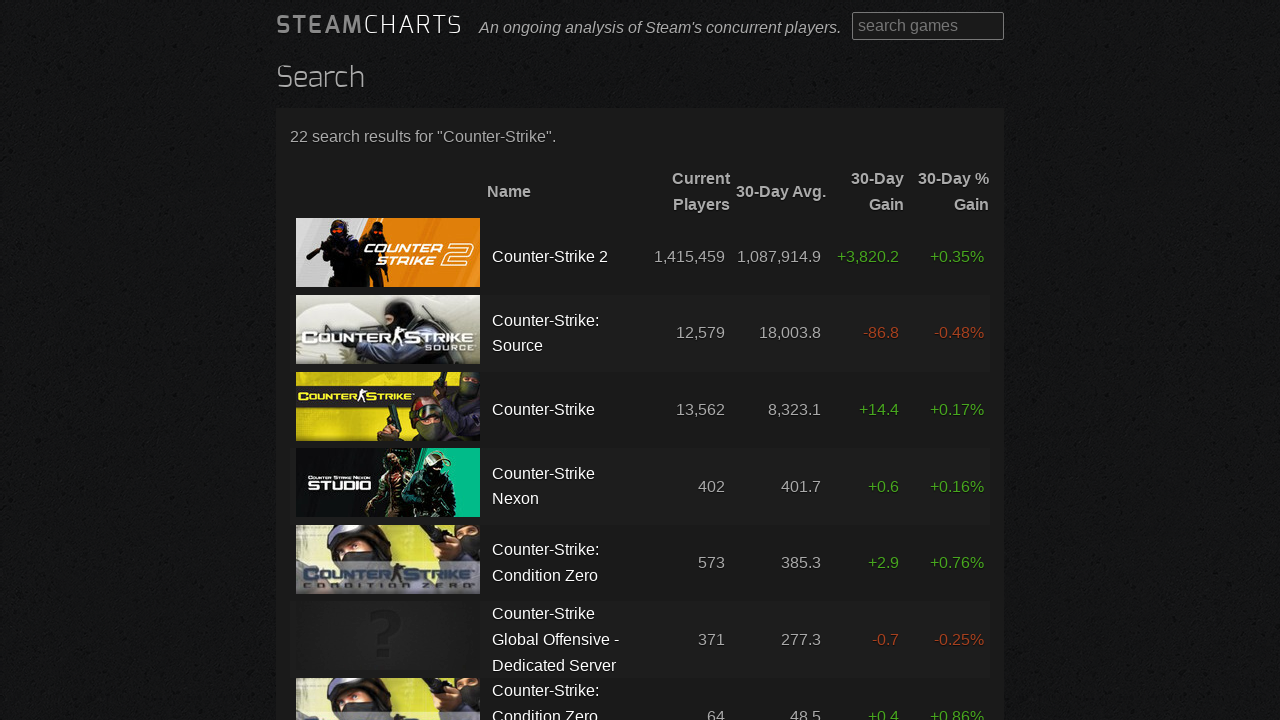

Scrolled to bottom of page to load more content
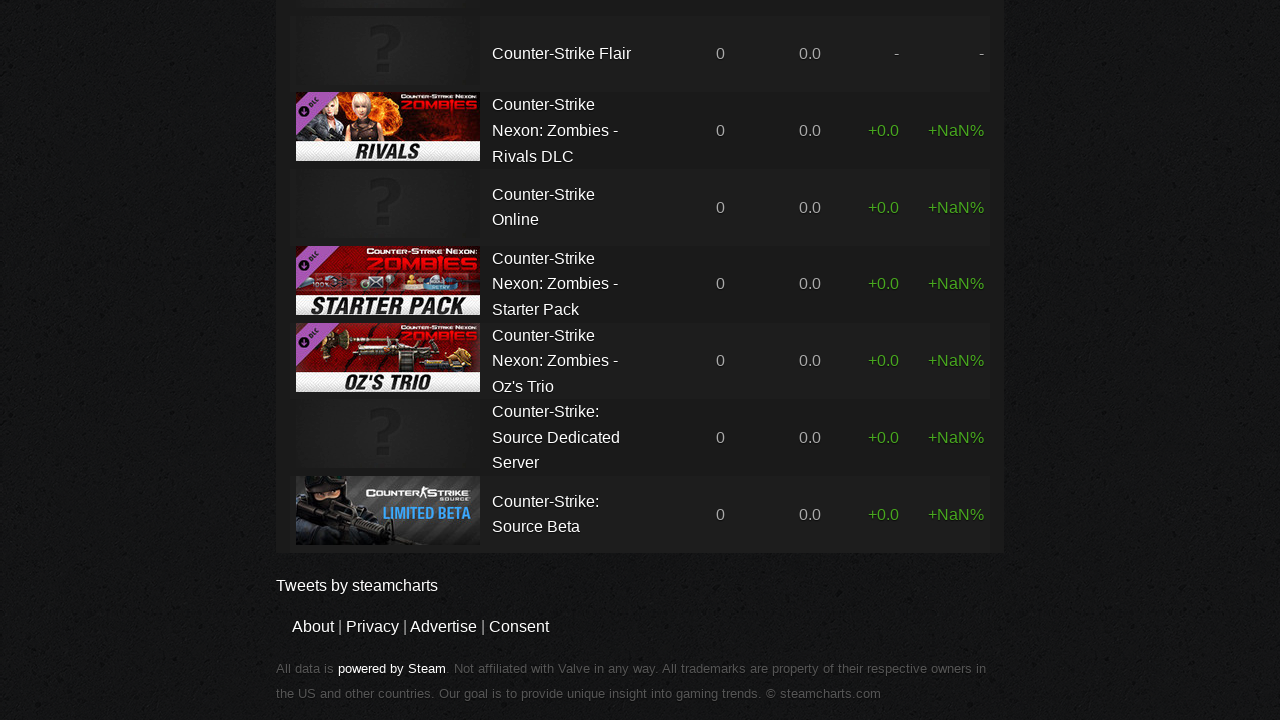

Waited 2 seconds for new content to load
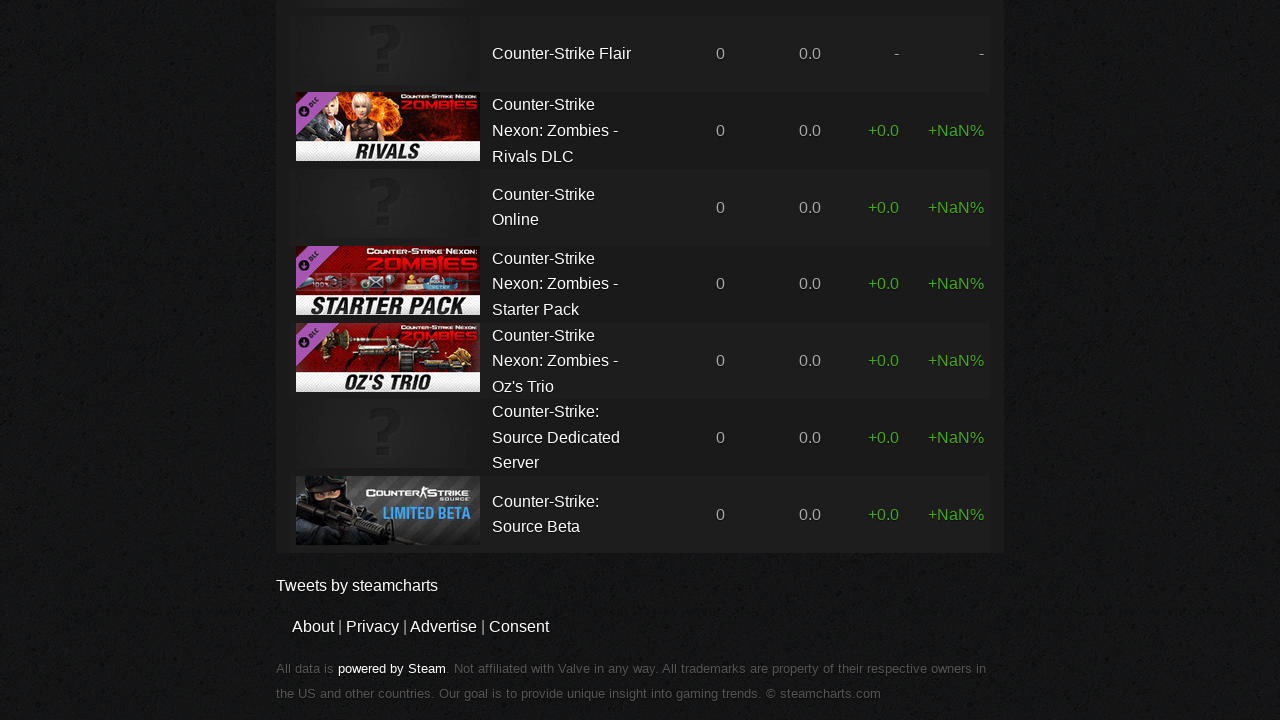

Calculated new scroll height after loading content
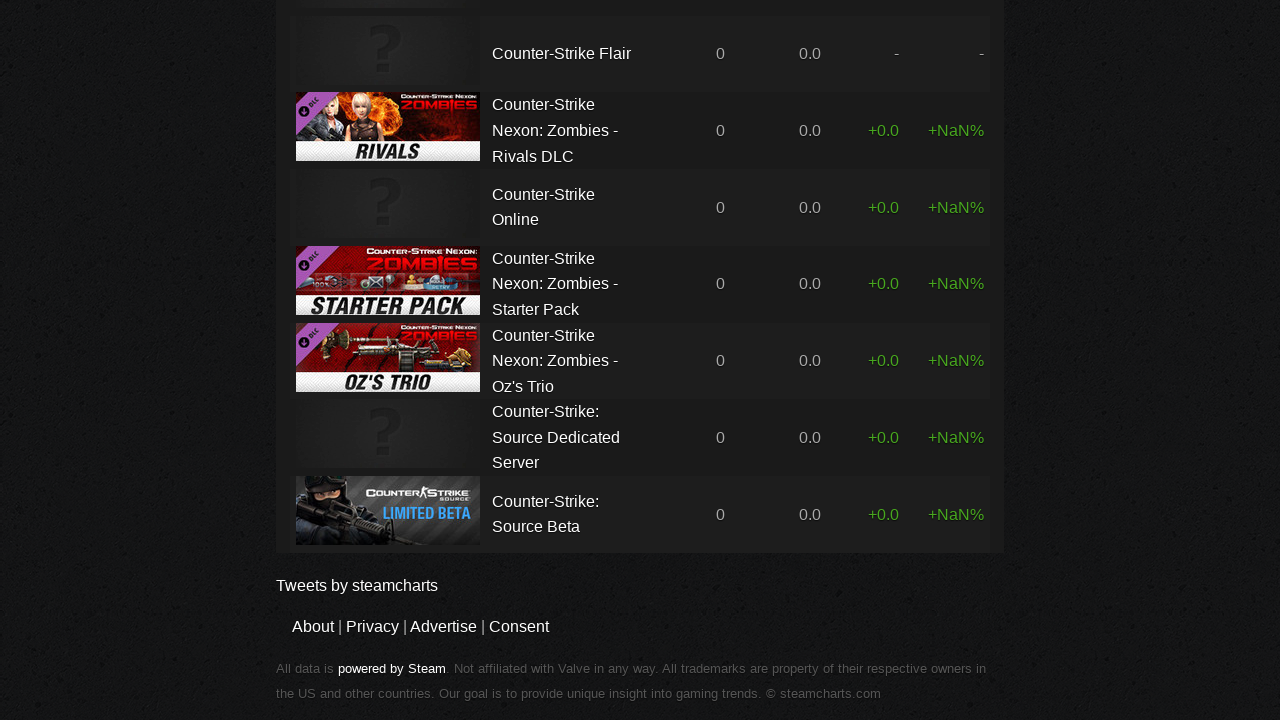

Verified that search results table rows are present
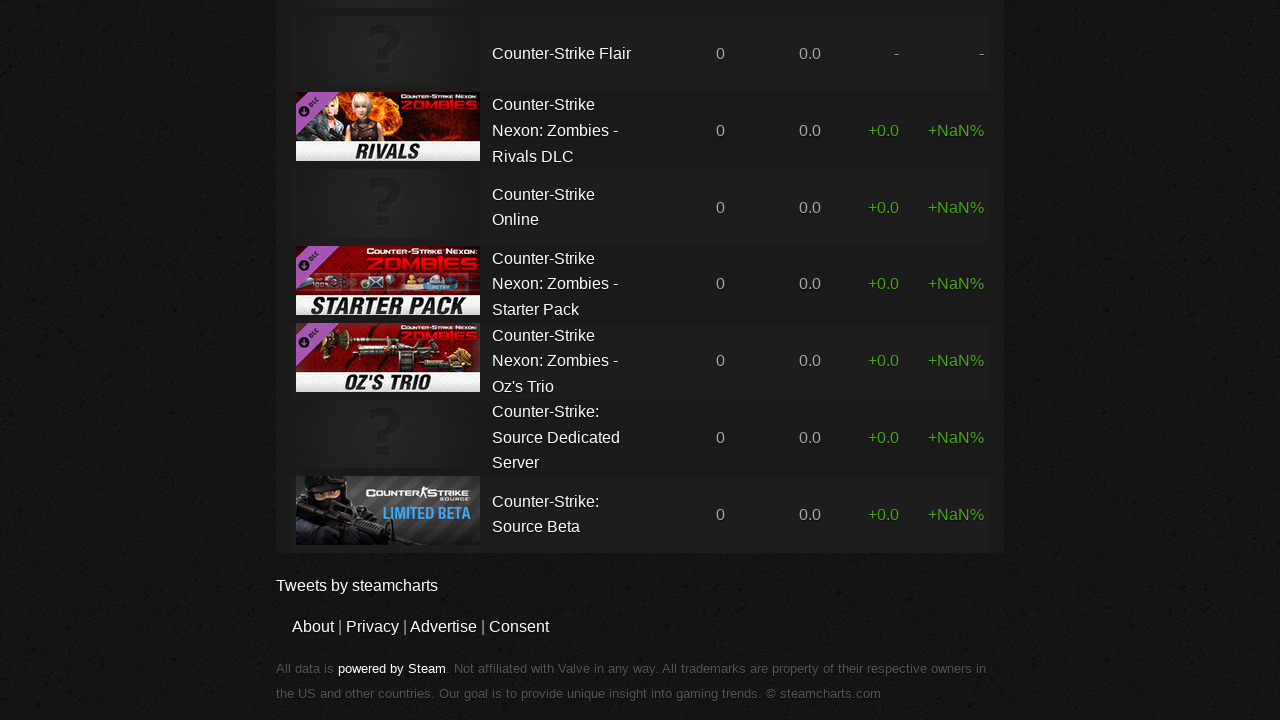

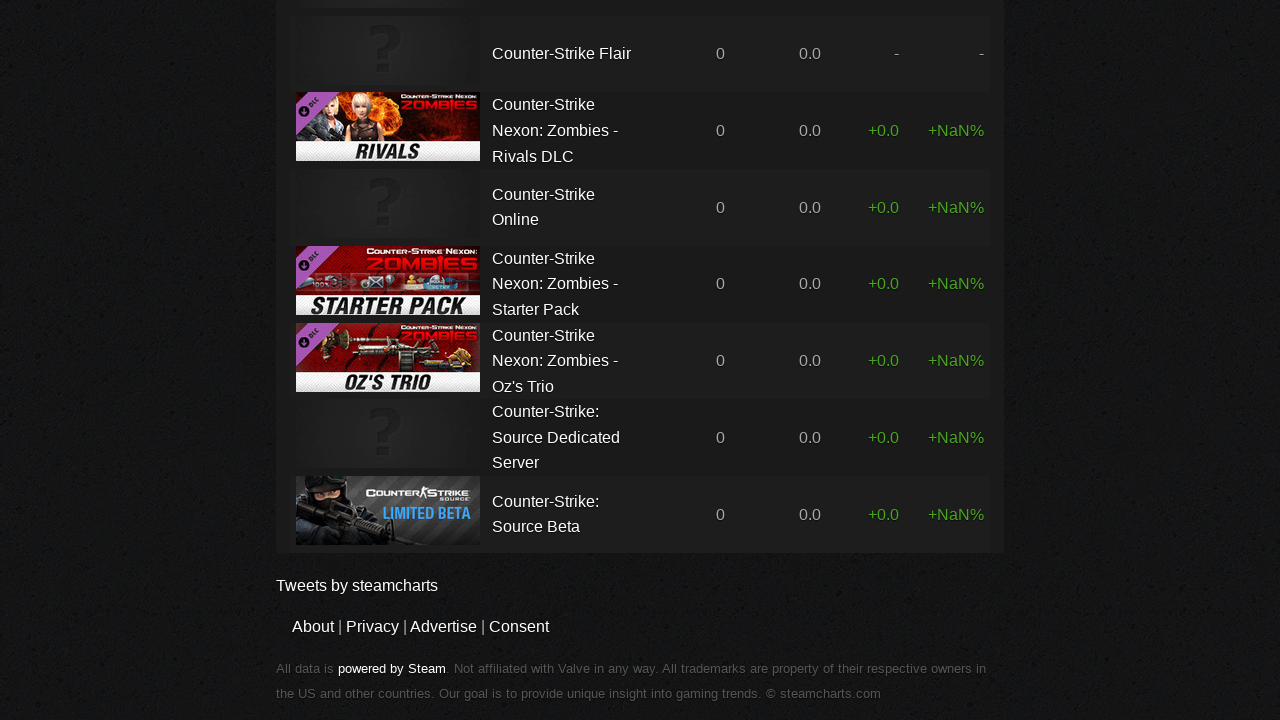